Navigates to the Sortable Data Tables page and verifies that the table with headers and data rows is present

Starting URL: https://the-internet.herokuapp.com/

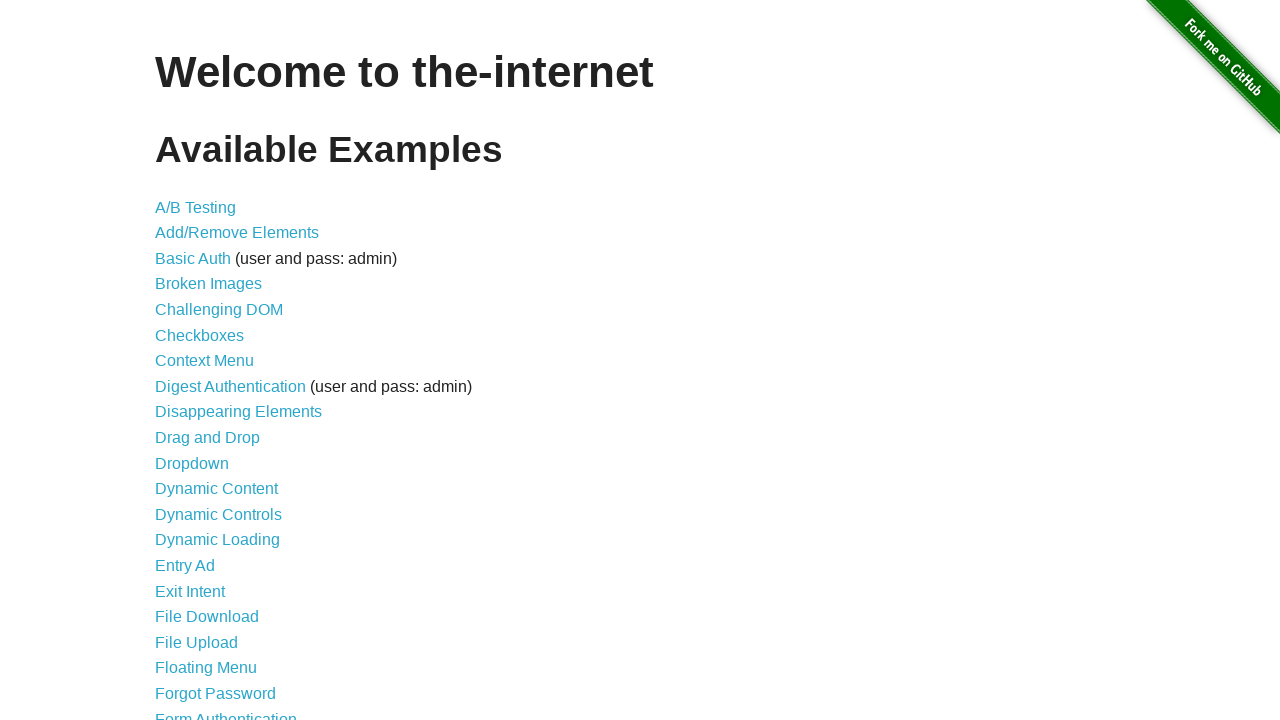

Clicked on the Sortable Data Tables link at (230, 574) on text=Sortable Data Tables
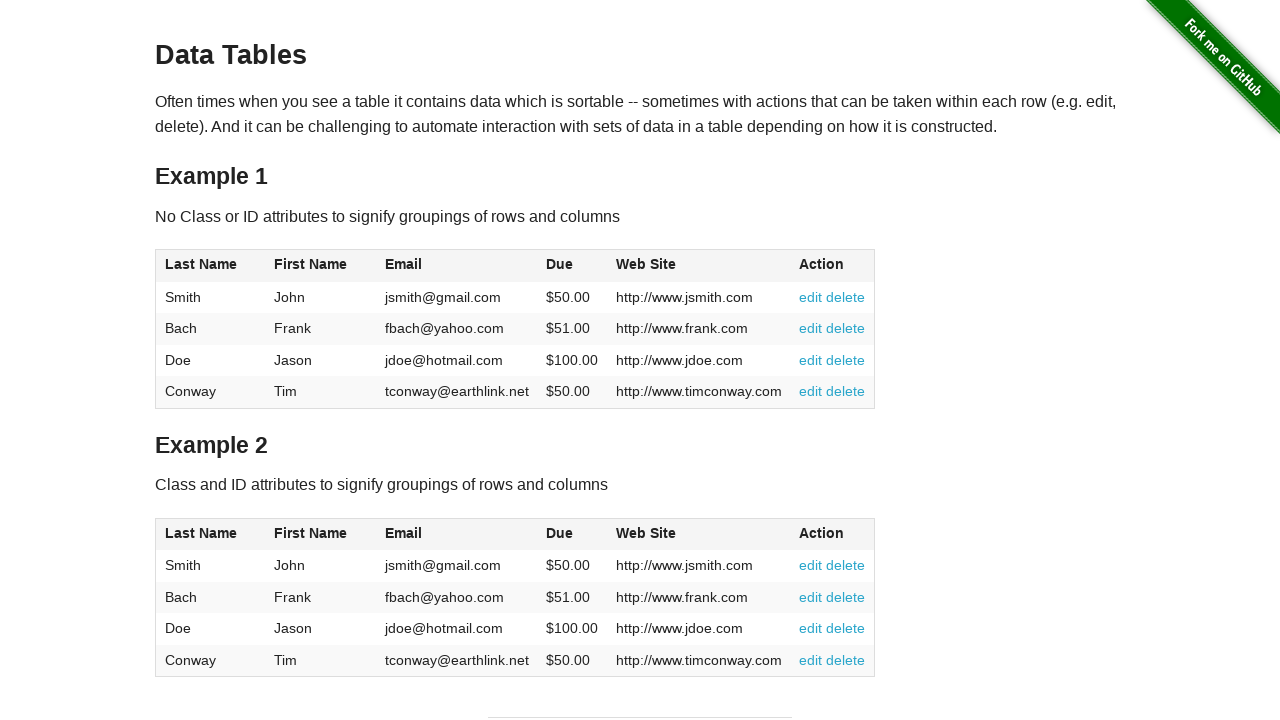

Table #table1 loaded successfully
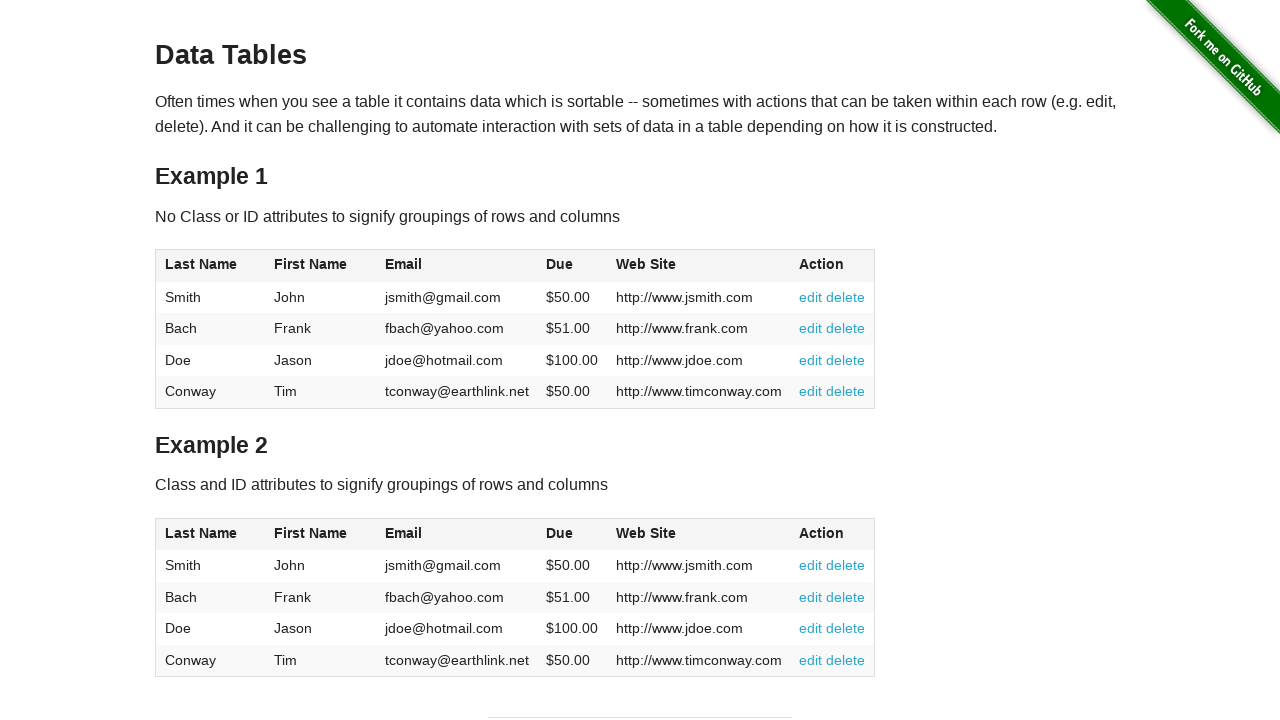

Table headers are present in #table1
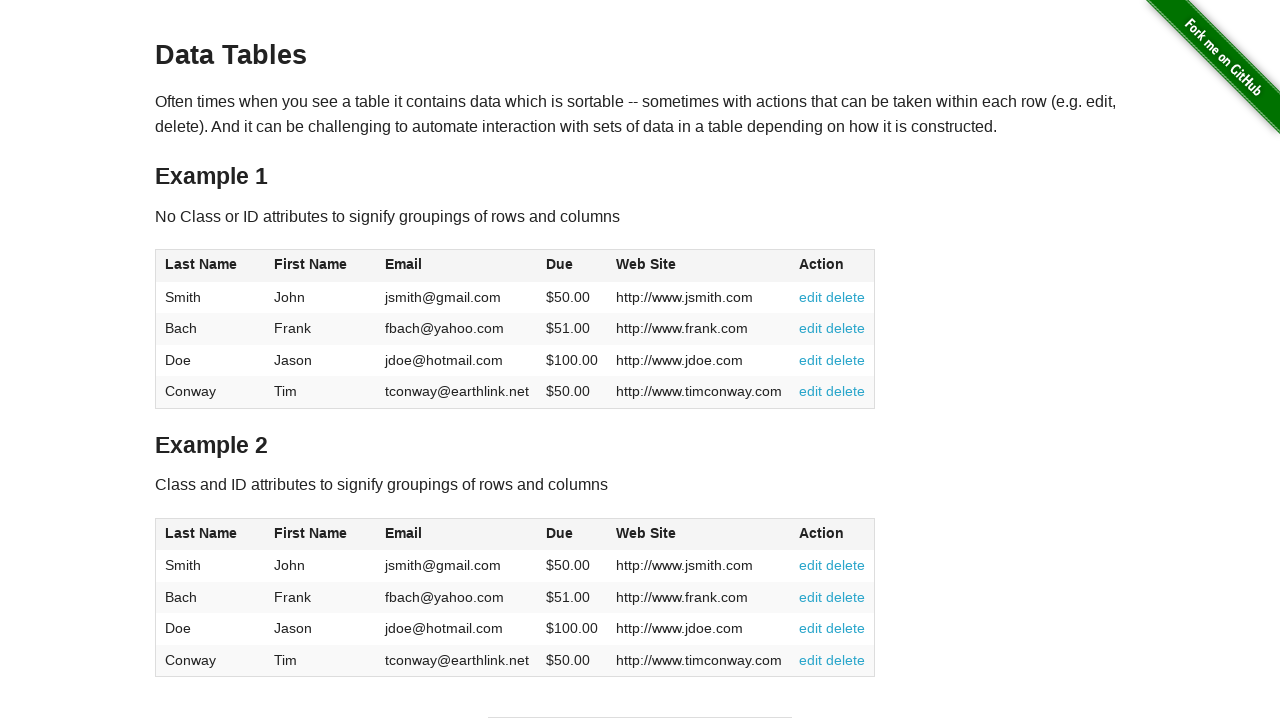

Table data rows are present in #table1
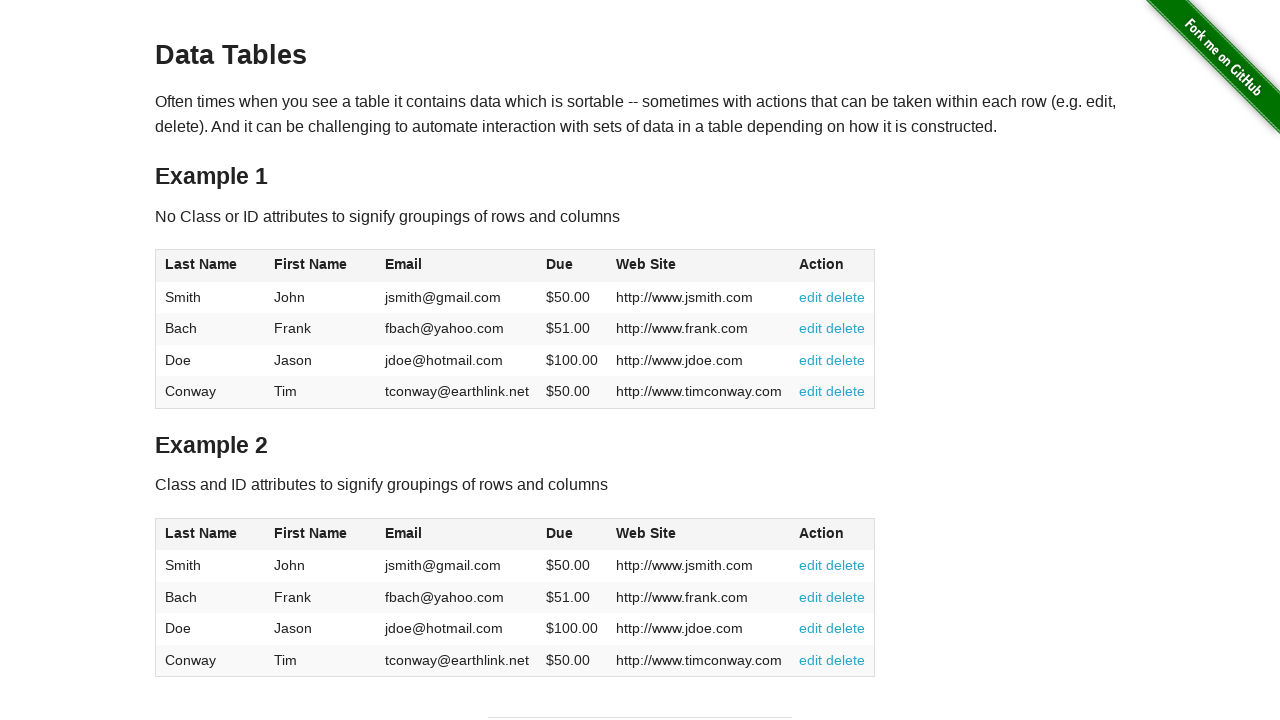

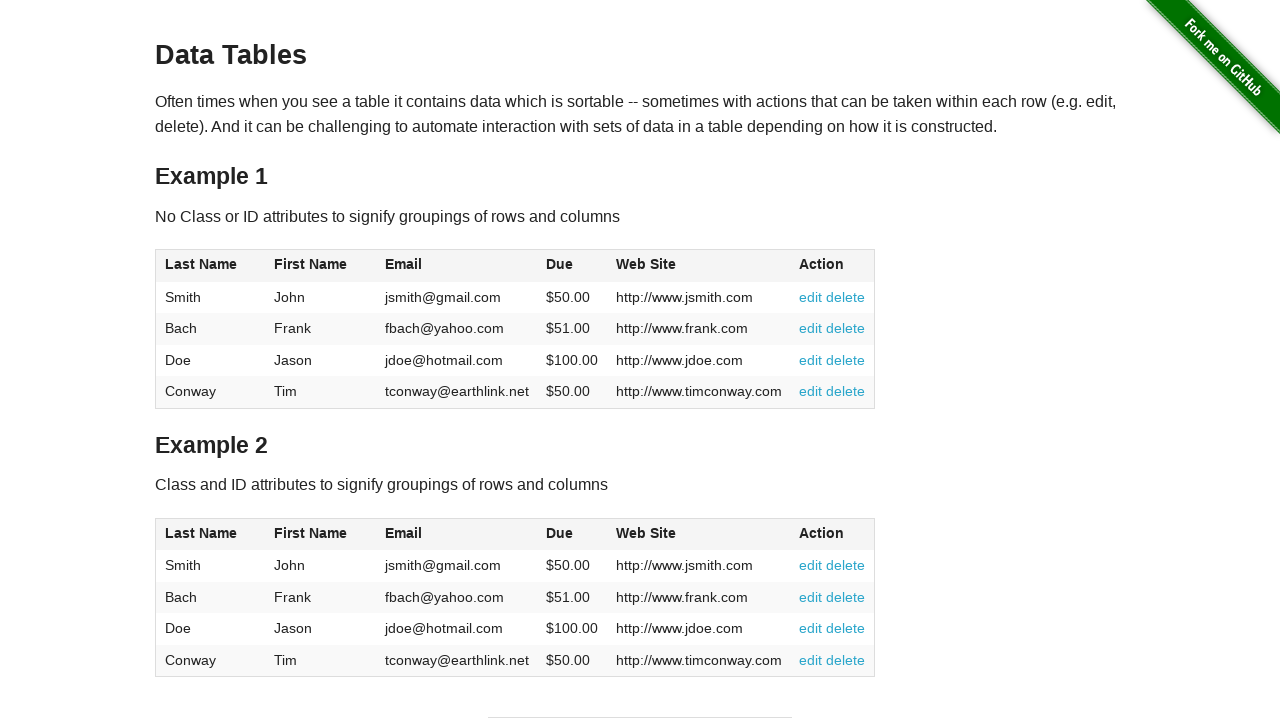